Tests form interaction by extracting a value from an element's custom attribute, performing a mathematical calculation (logarithm of absolute value of 12*sin(x)), filling the result into an input field, selecting checkbox and radio options, and submitting the form.

Starting URL: https://suninjuly.github.io/get_attribute.html

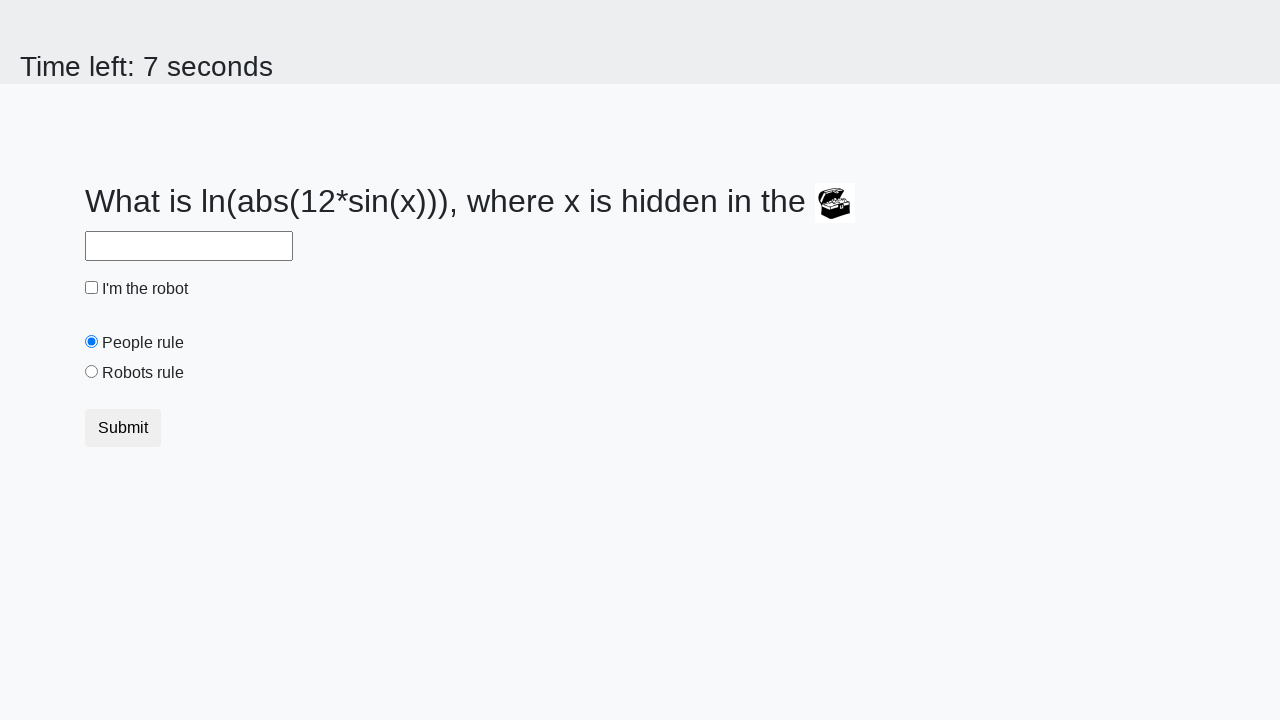

Located treasure element
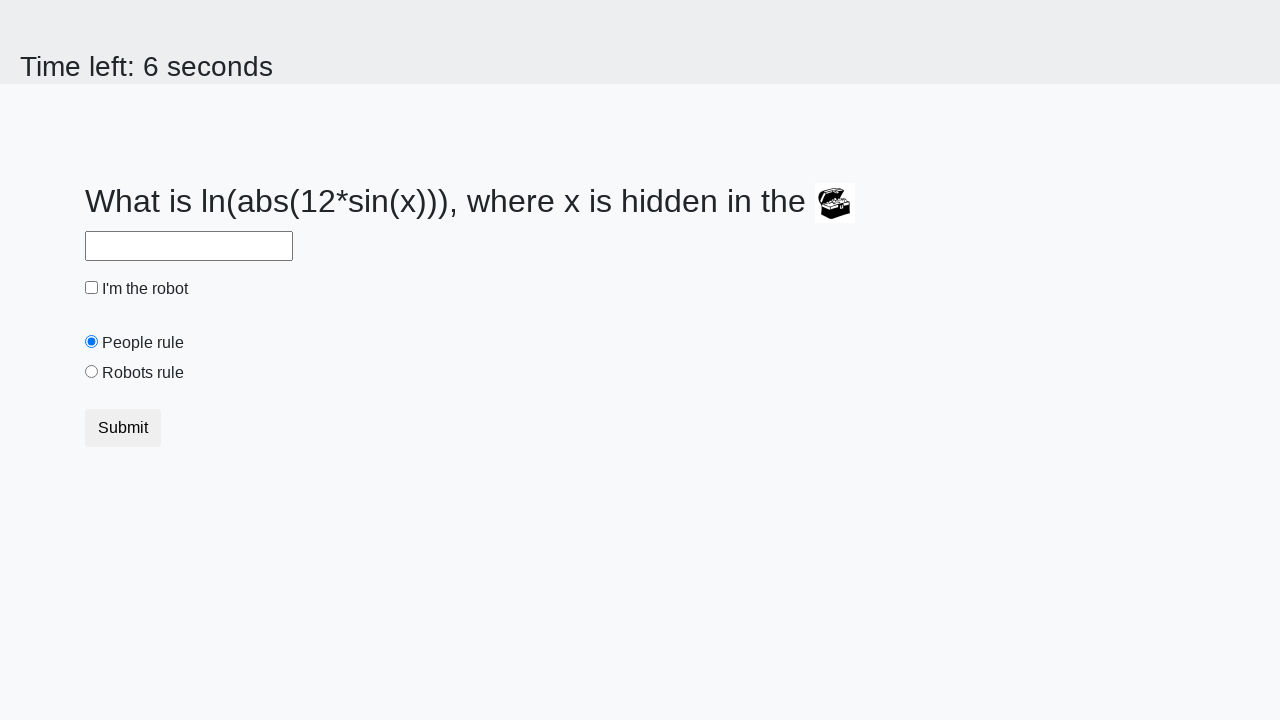

Extracted valuex attribute from treasure element: 188
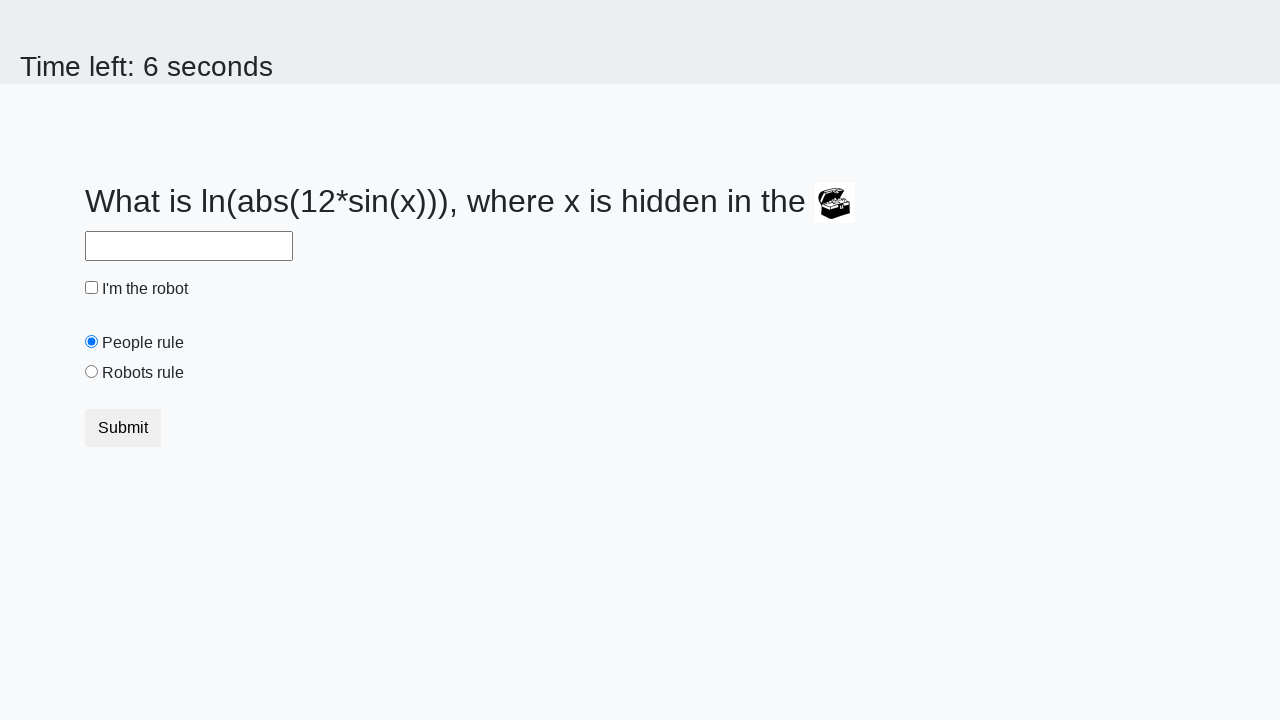

Calculated logarithm of absolute value of 12*sin(188): 1.74156802865459
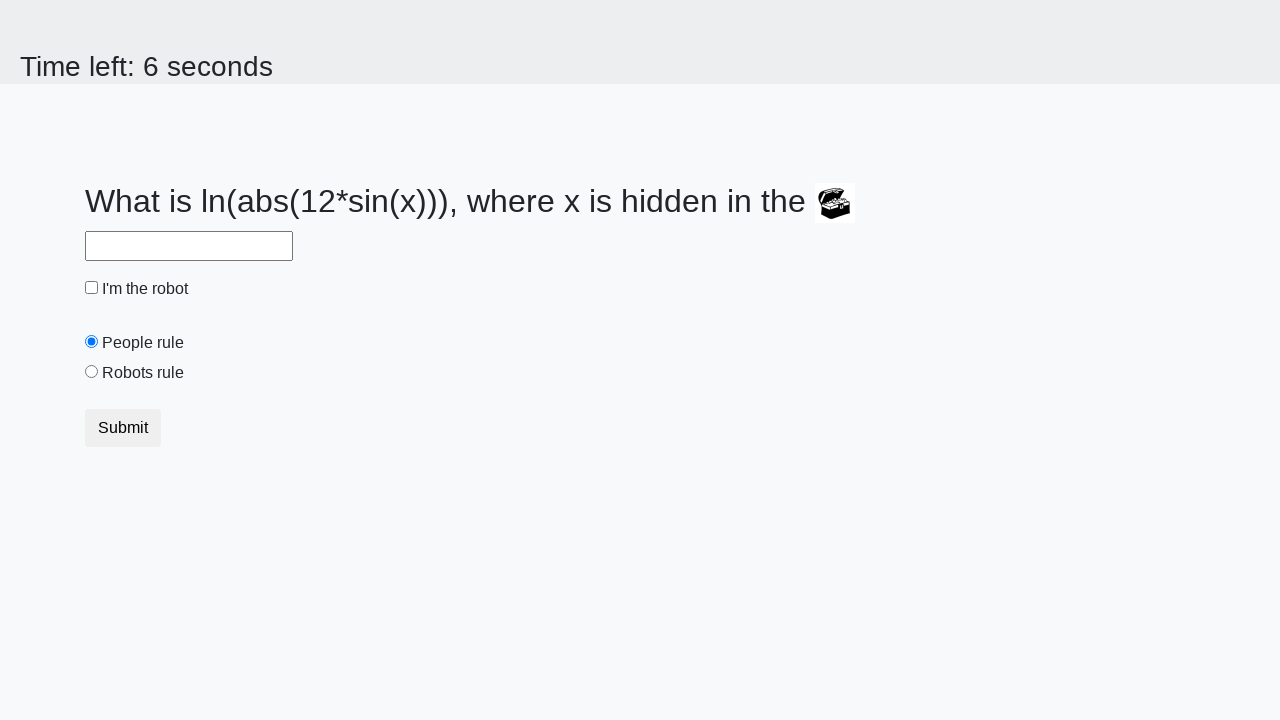

Filled answer field with calculated value: 1.74156802865459 on #answer
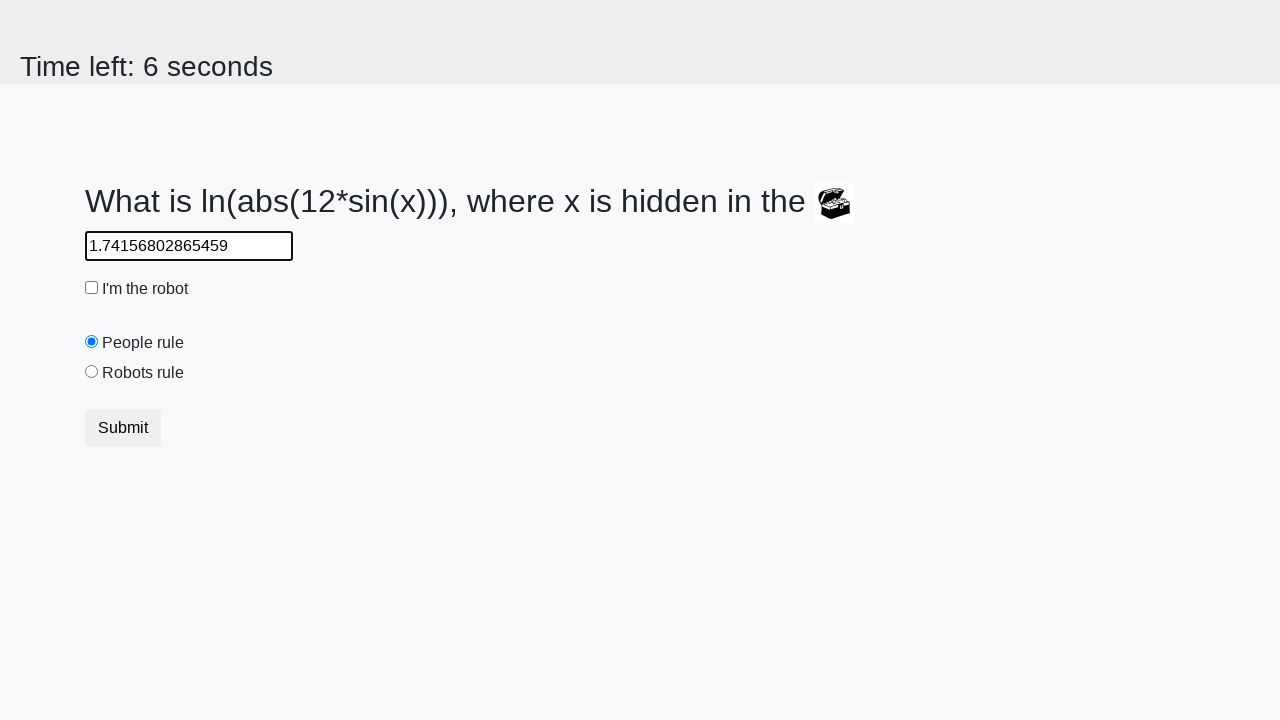

Clicked robot checkbox at (92, 288) on #robotCheckbox
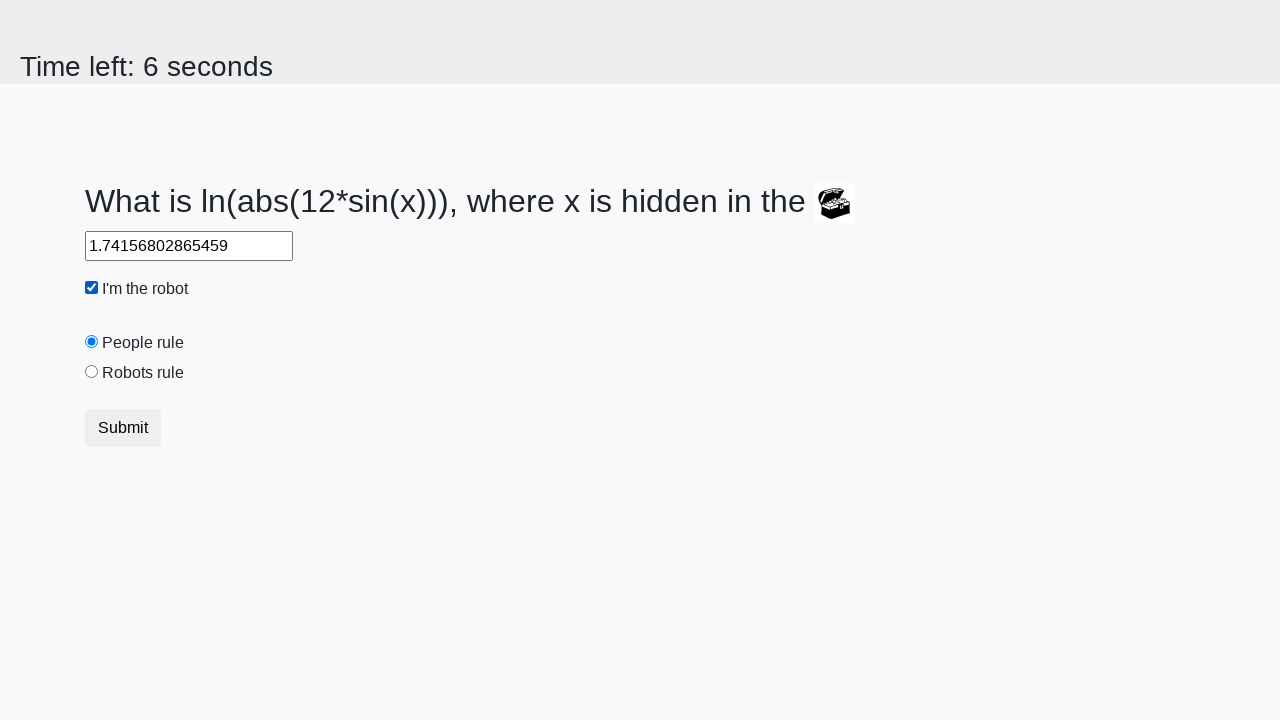

Selected 'robots rule' radio button at (92, 372) on #robotsRule
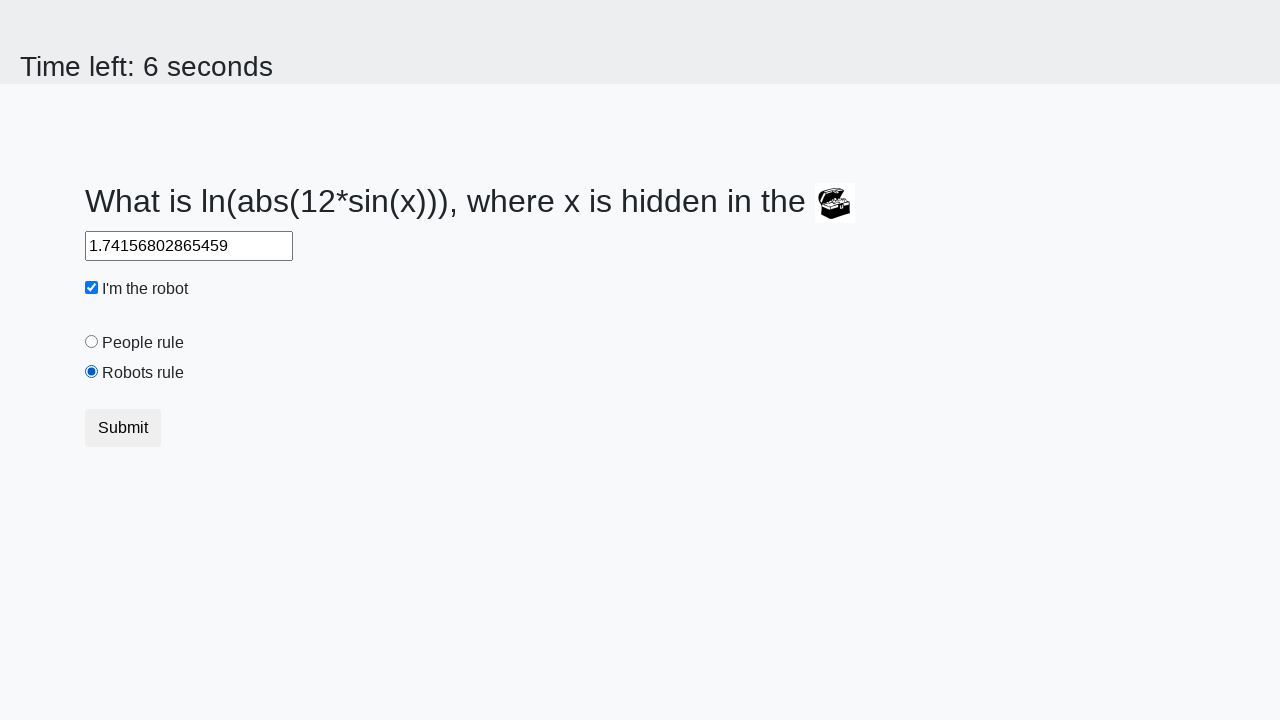

Clicked submit button to complete form submission at (123, 428) on button.btn
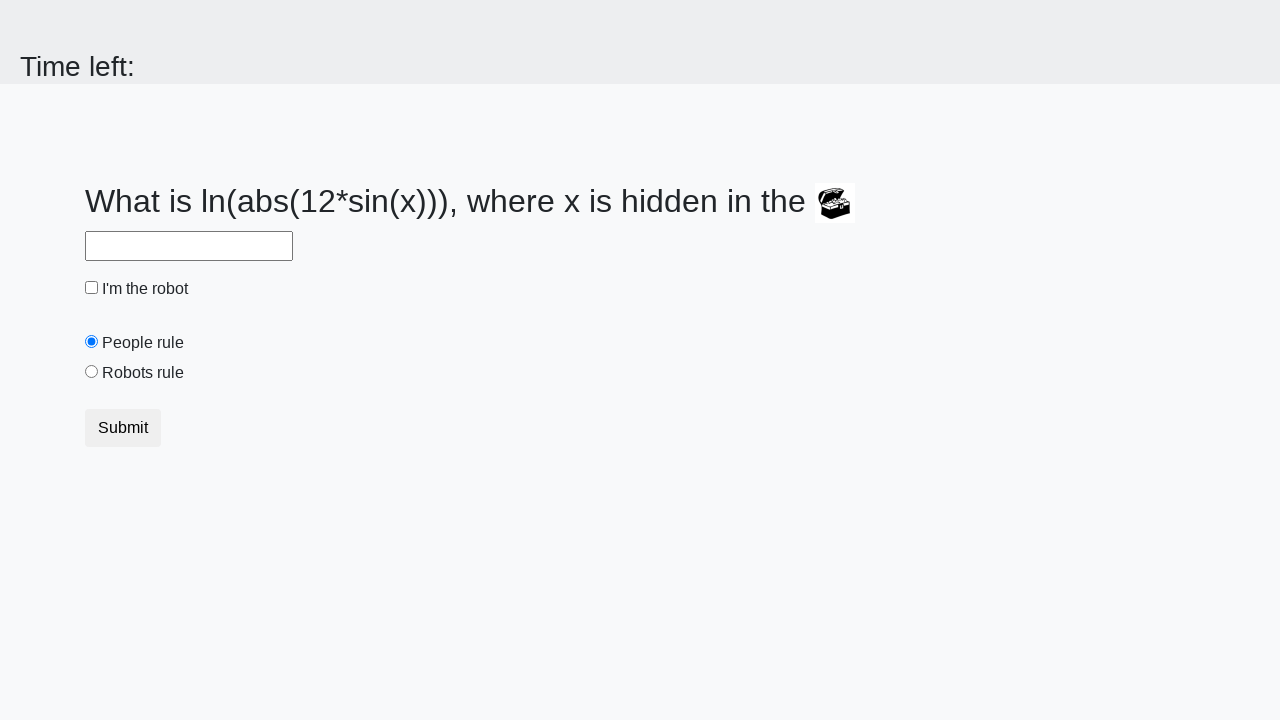

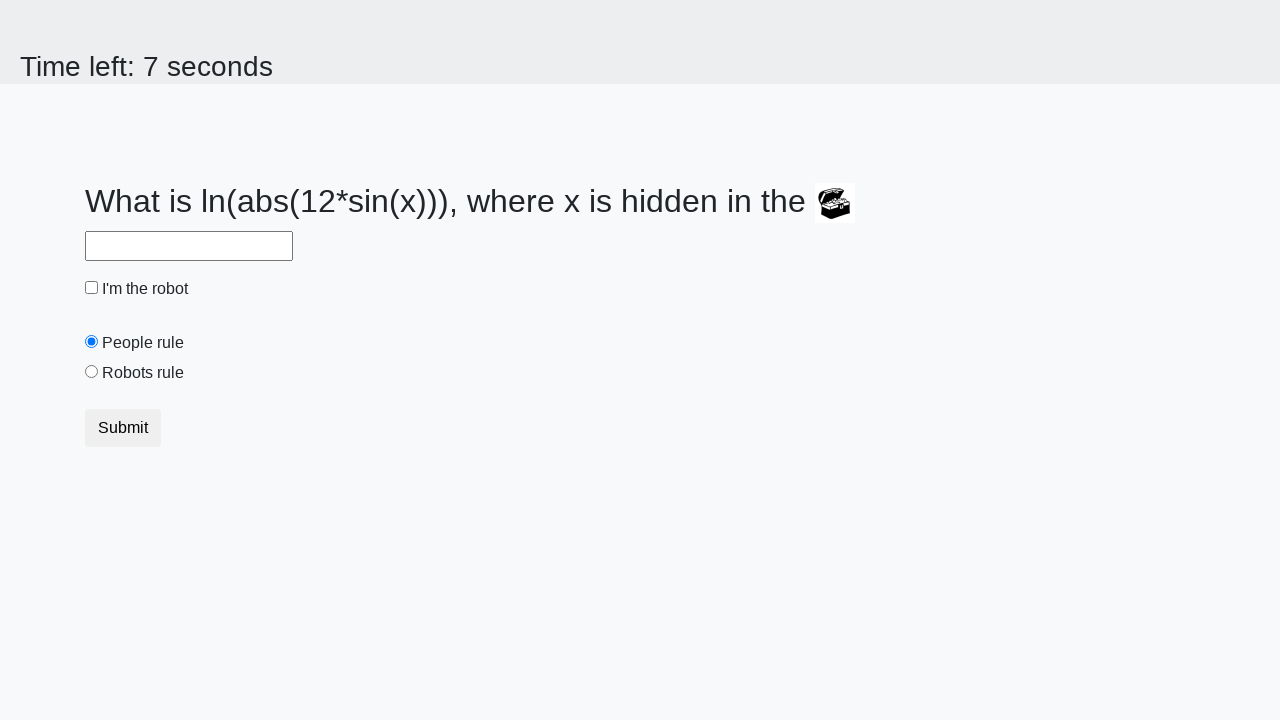